Tests that clicking the "Make Appointment" button on the home page redirects the user to the login page.

Starting URL: https://katalon-demo-cura.herokuapp.com/

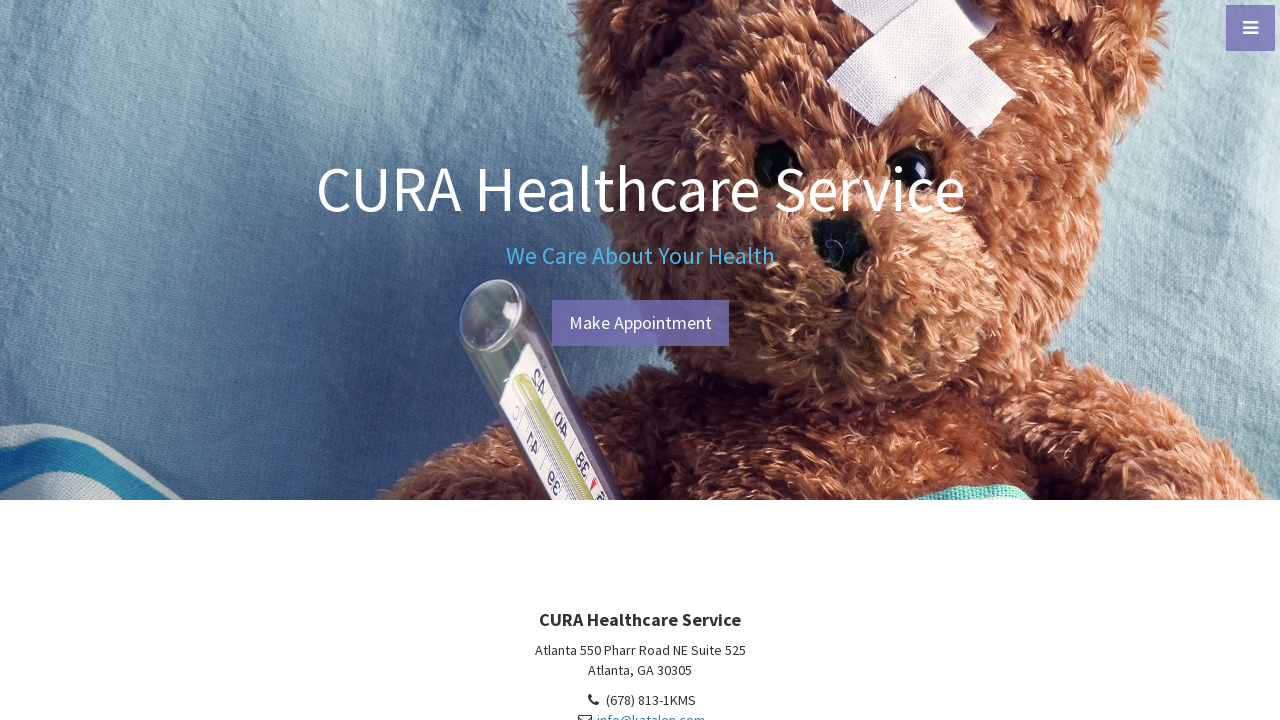

Waited for page to load completely
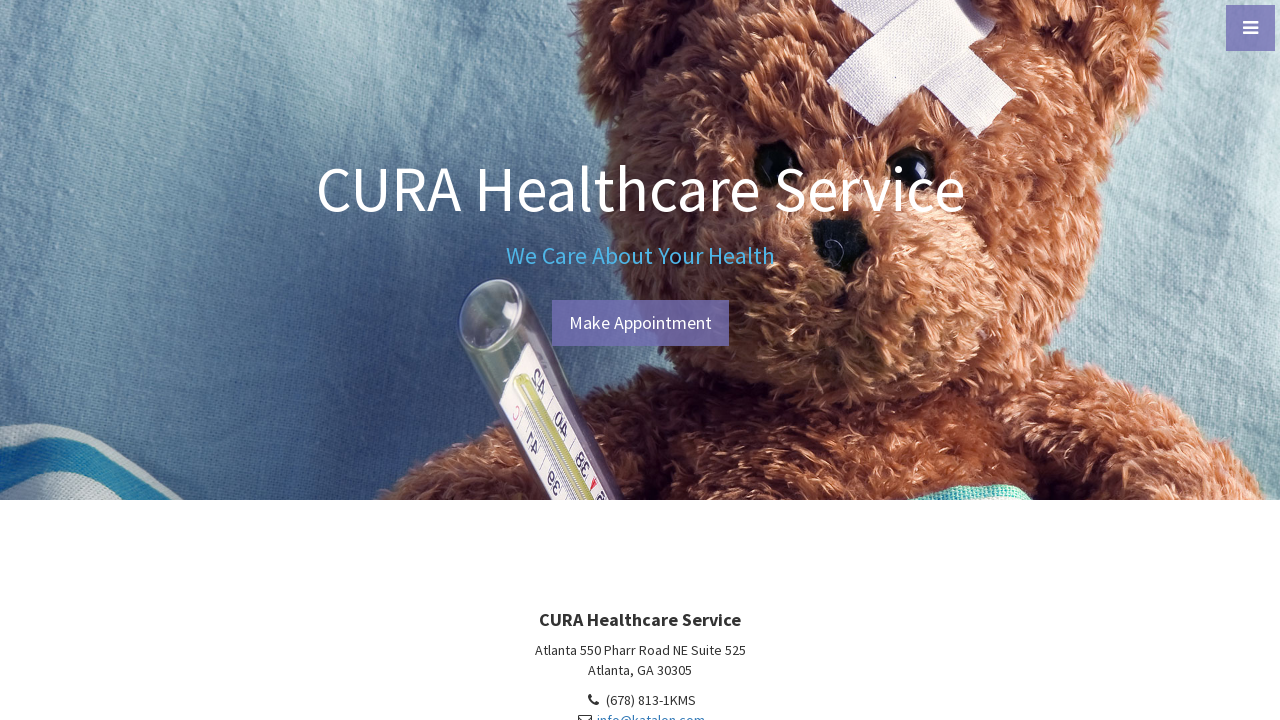

Clicked the 'Make Appointment' button at (640, 323) on #btn-make-appointment
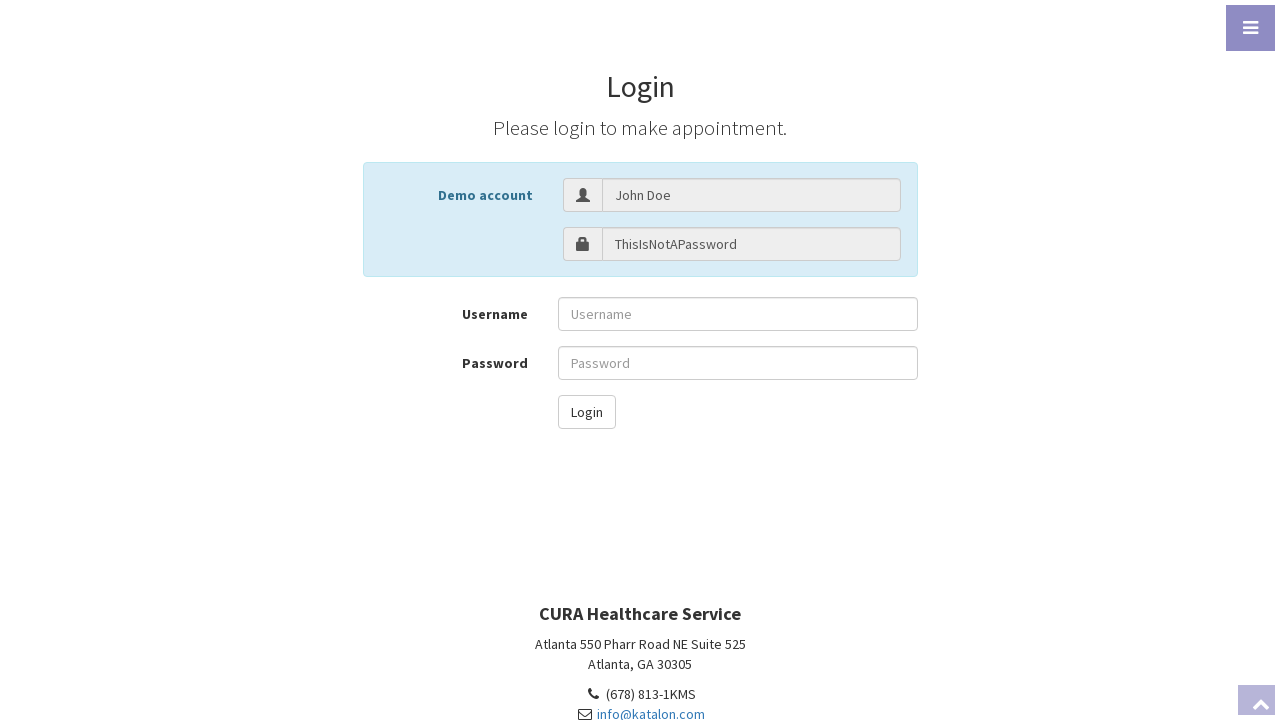

Navigation to login page completed, URL contains profile.php#login
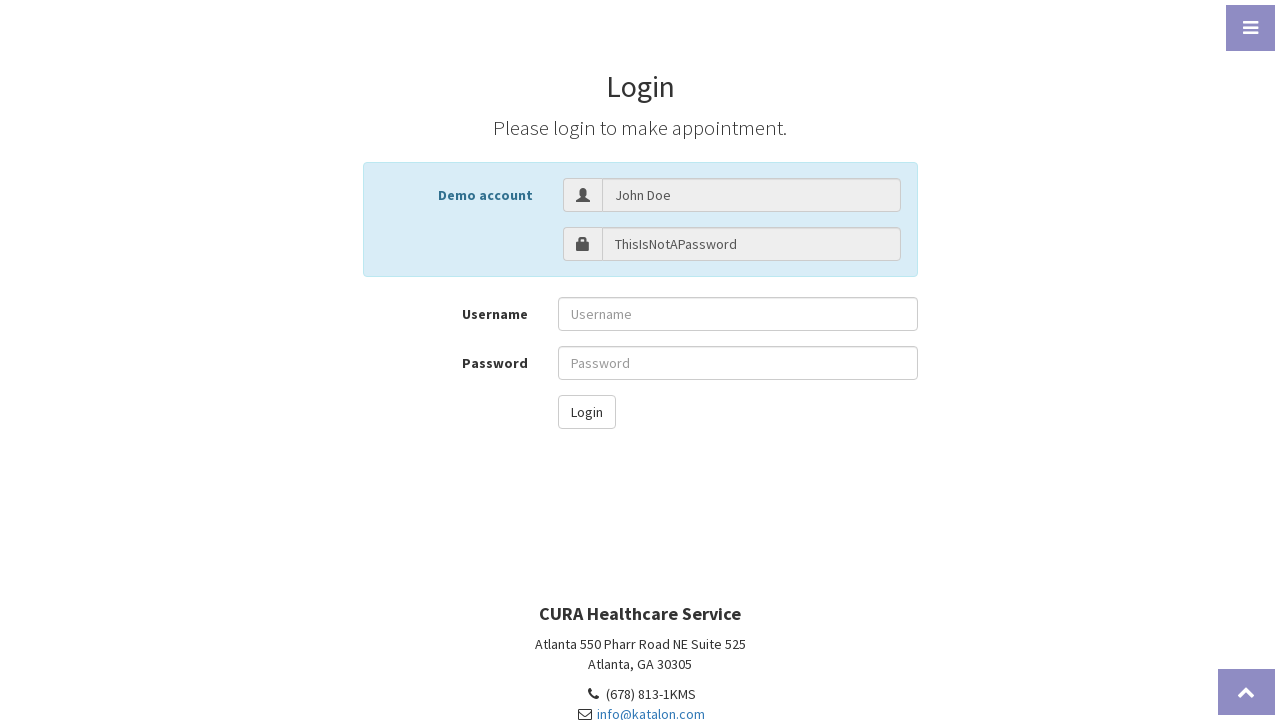

Verified that current URL contains profile.php#login
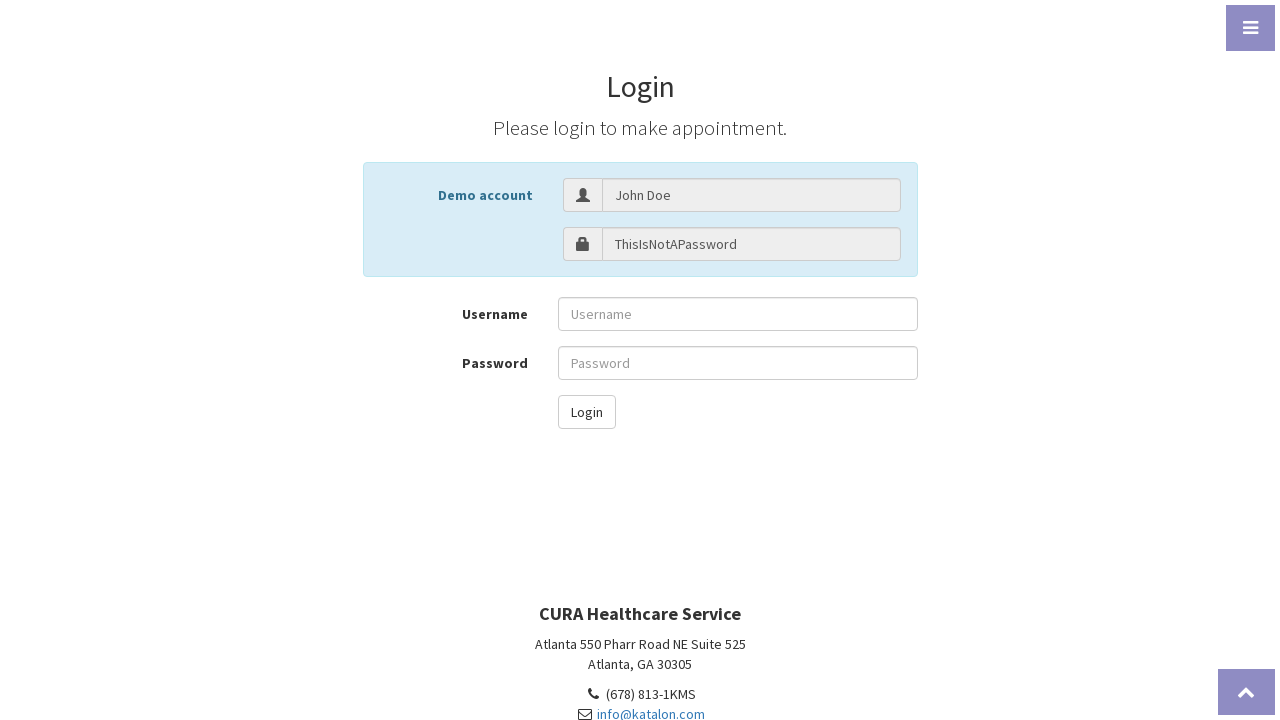

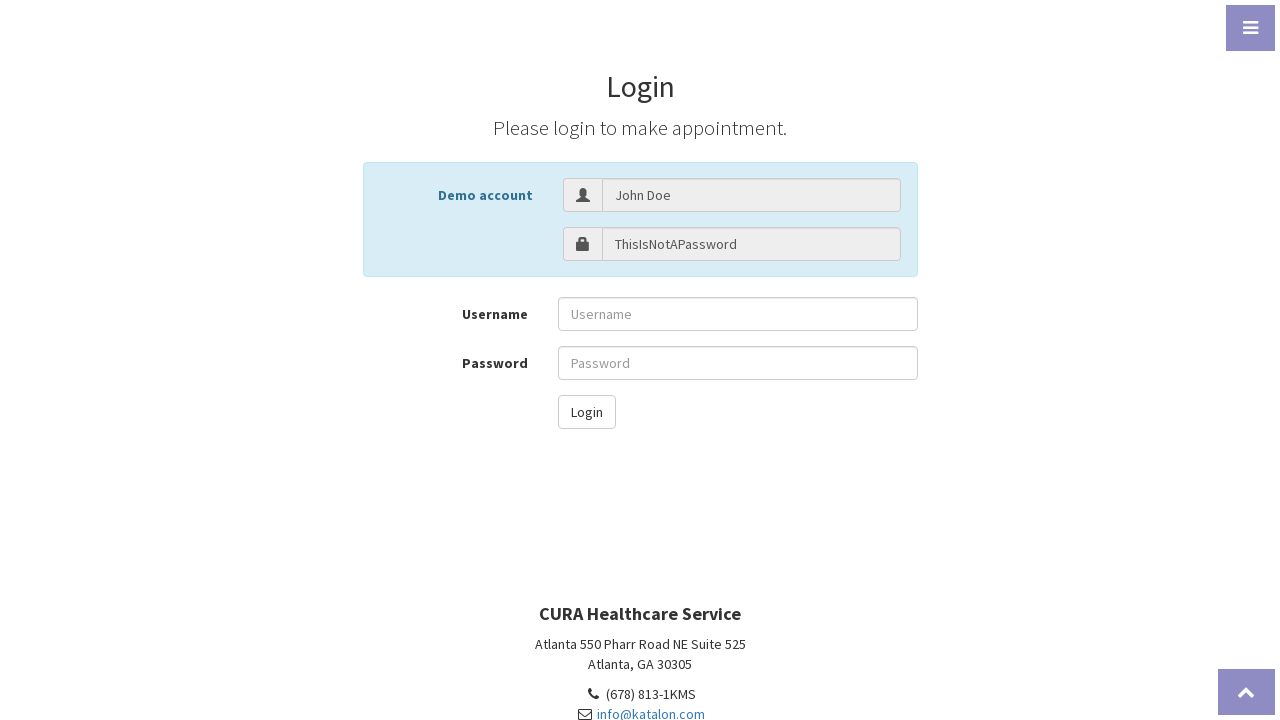